Tests clicking the checkout button and verifies the checkout page heading

Starting URL: https://webshop-agil-testautomatiserare.netlify.app/

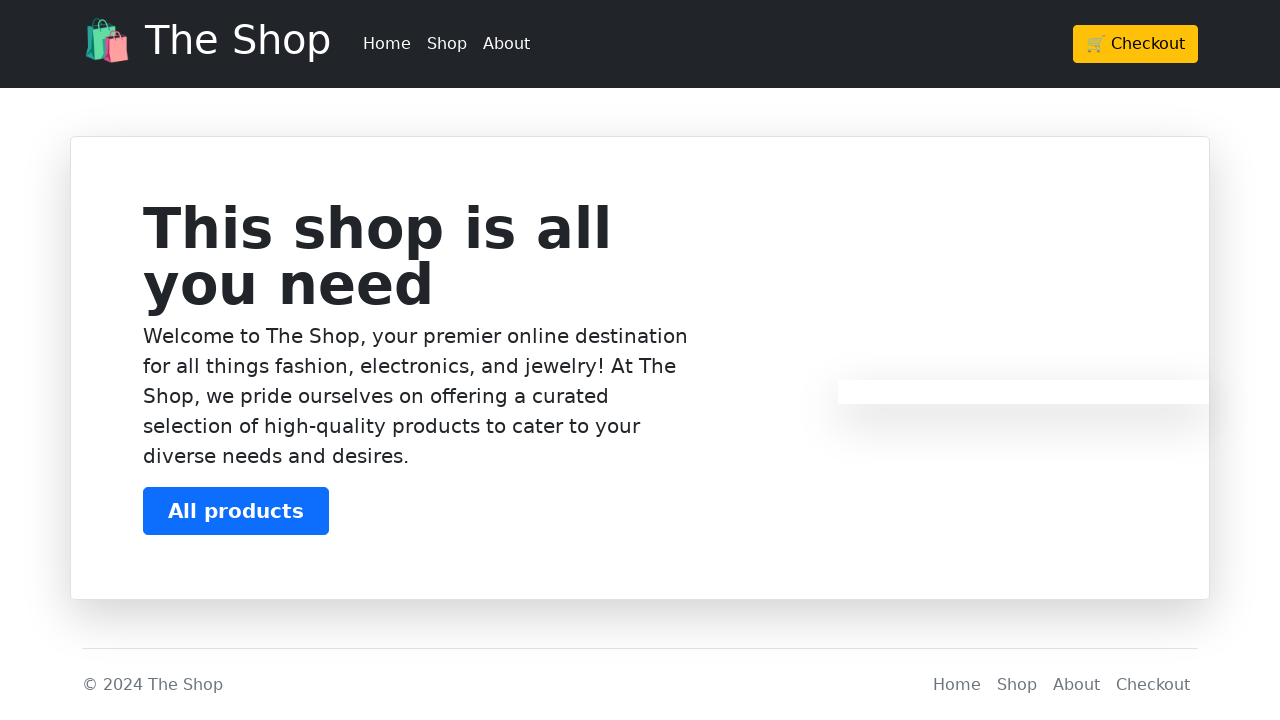

Clicked checkout button at (1136, 44) on xpath=/html/body/header/div/div/div/a
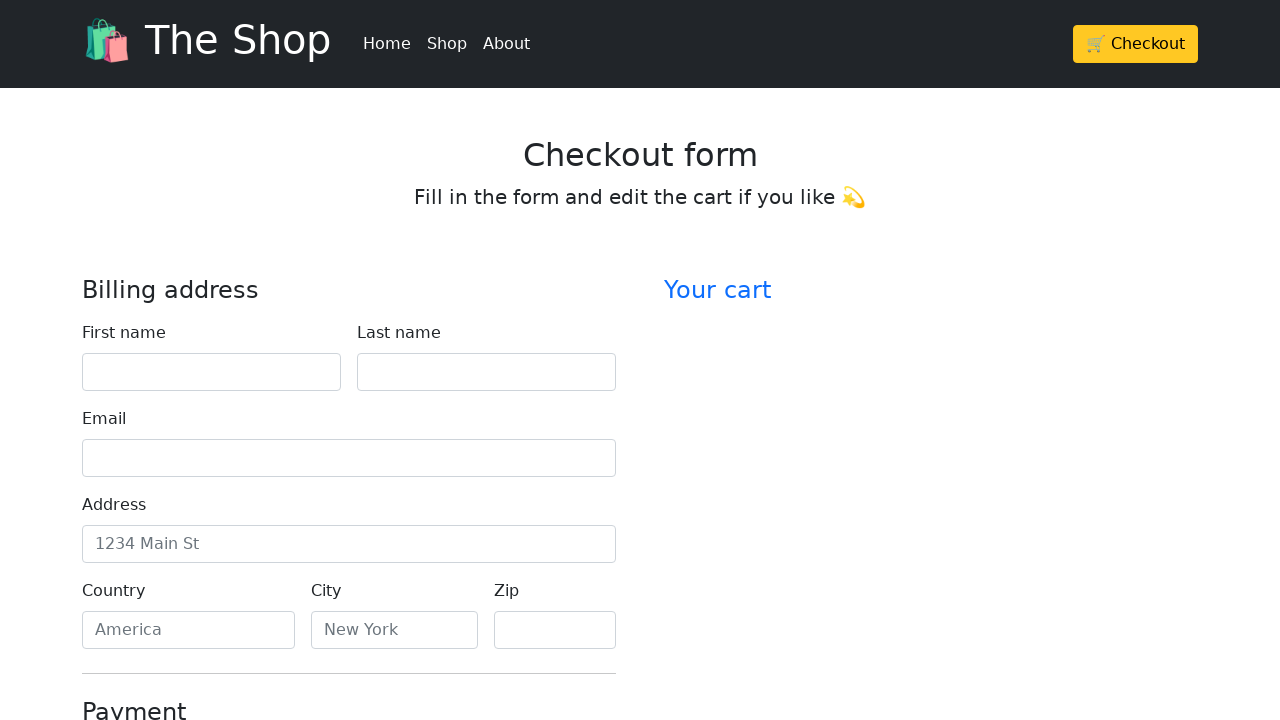

Checkout page loaded and h2 heading appeared
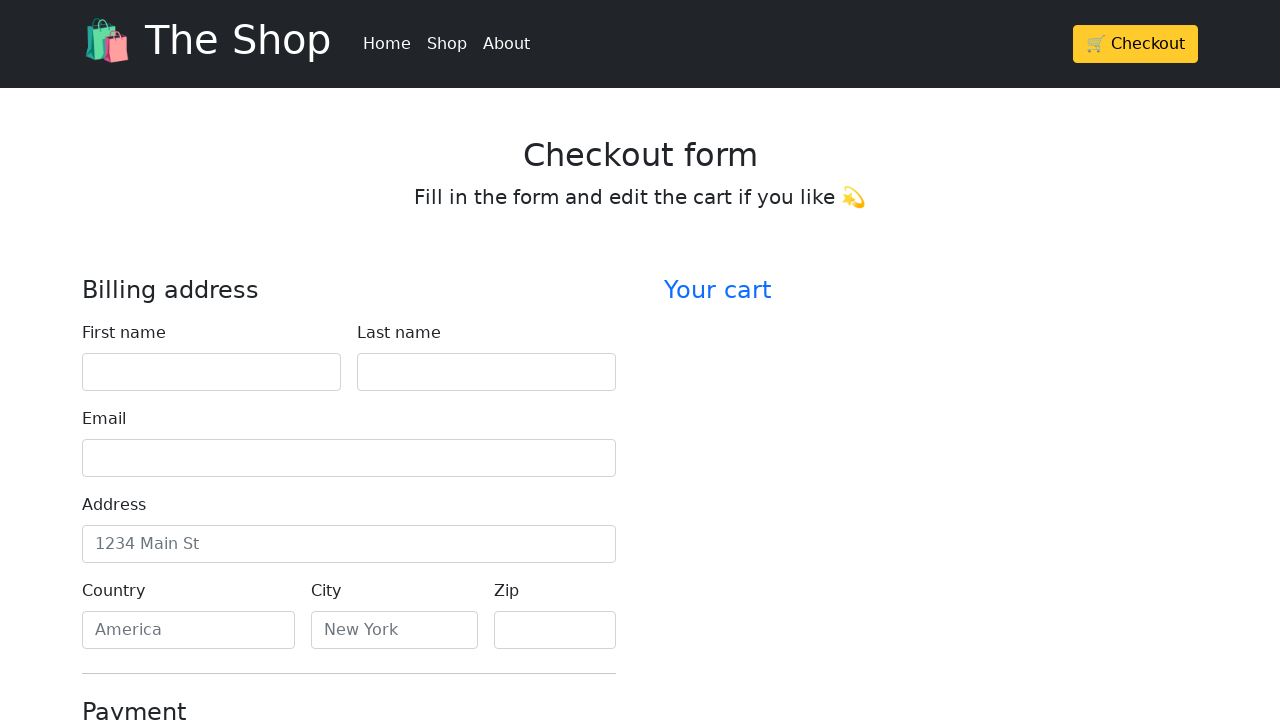

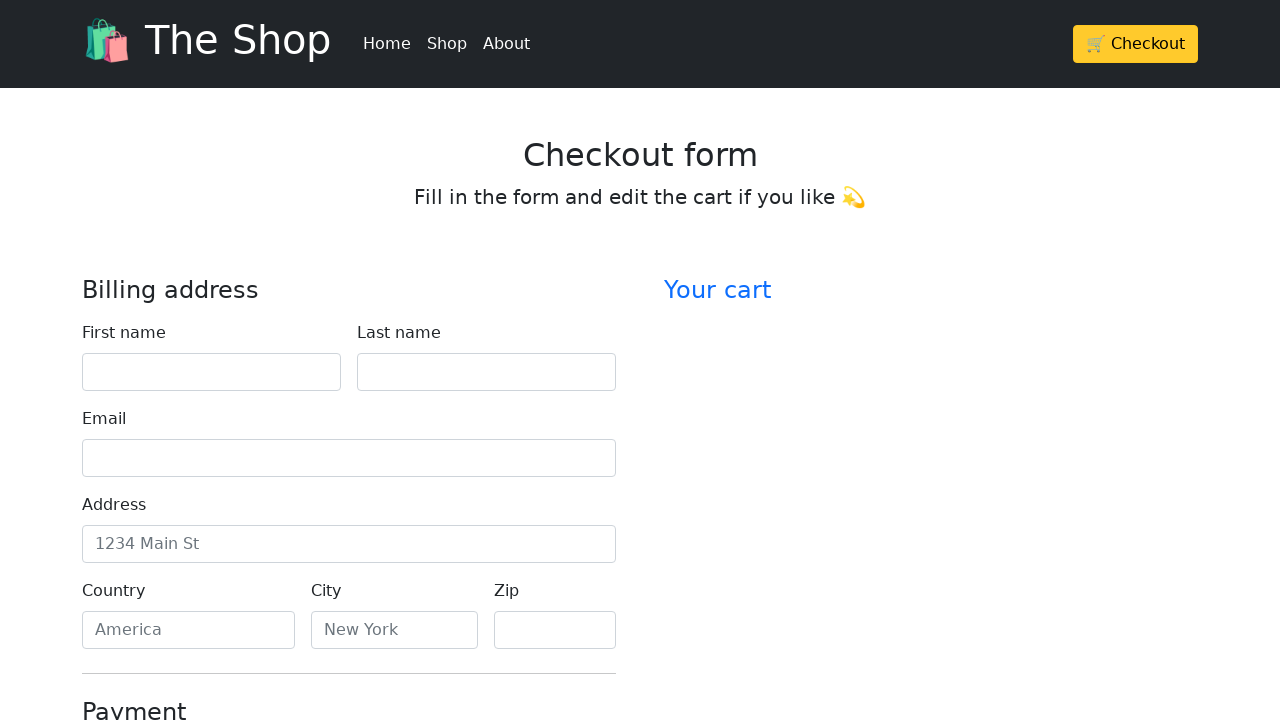